Tests radio button functionality by clicking through all radio button options sequentially

Starting URL: https://codenboxautomationlab.com/practice/

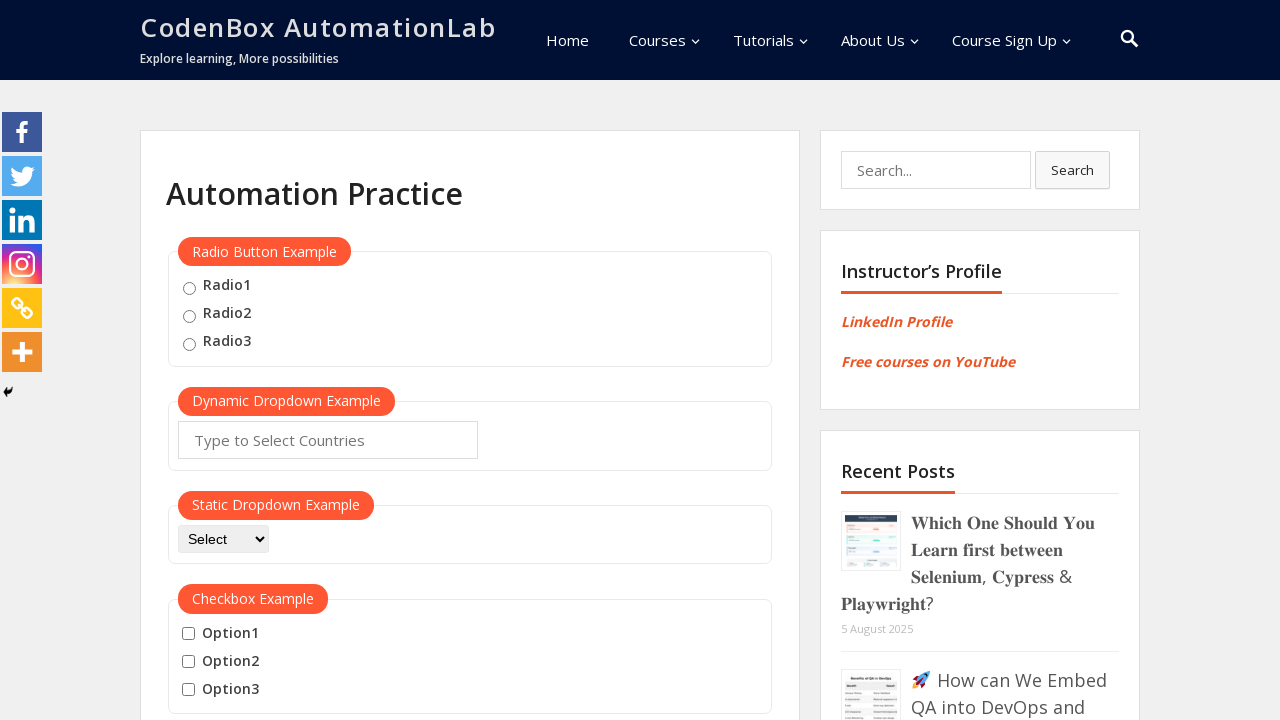

Navigated to practice page
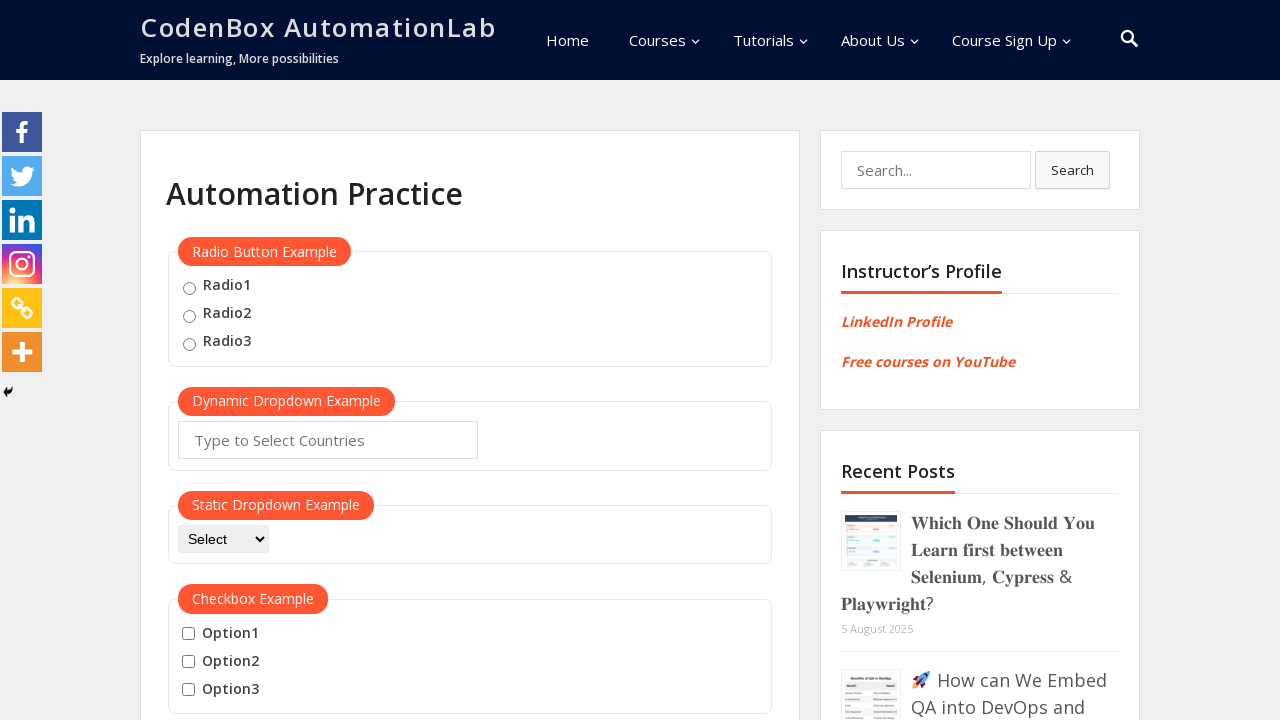

Located all radio button elements
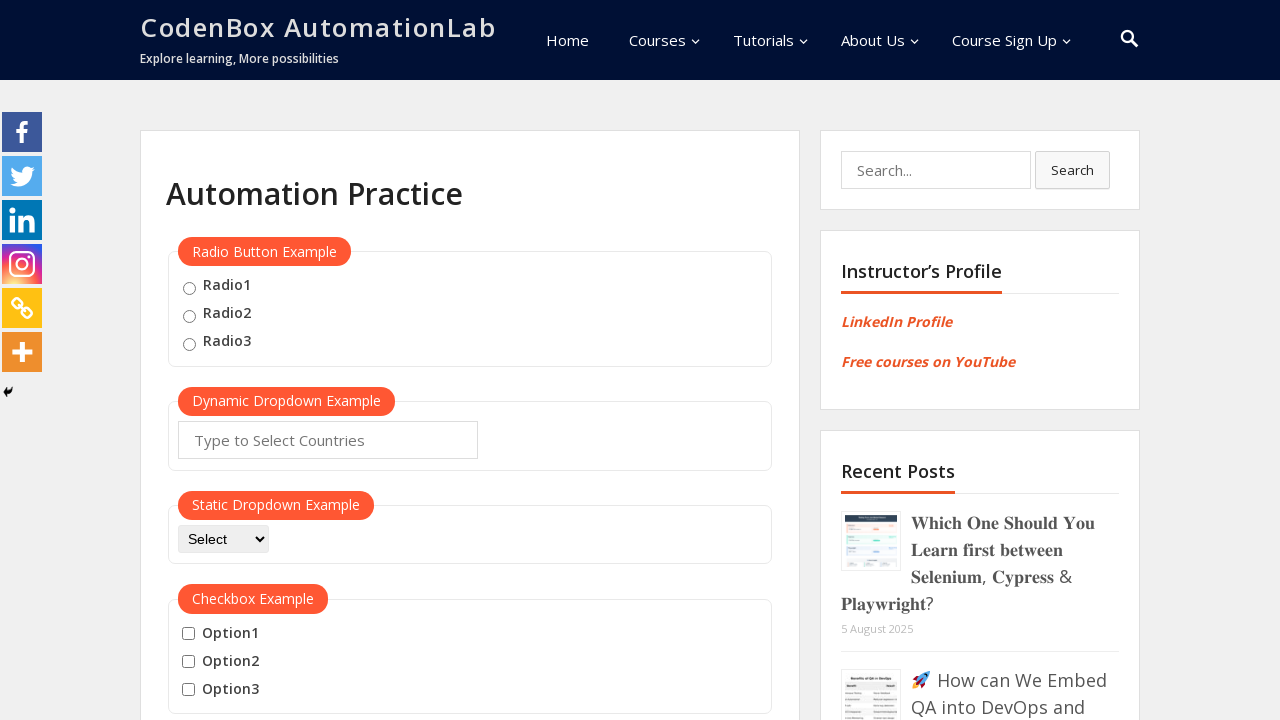

Clicked a radio button option
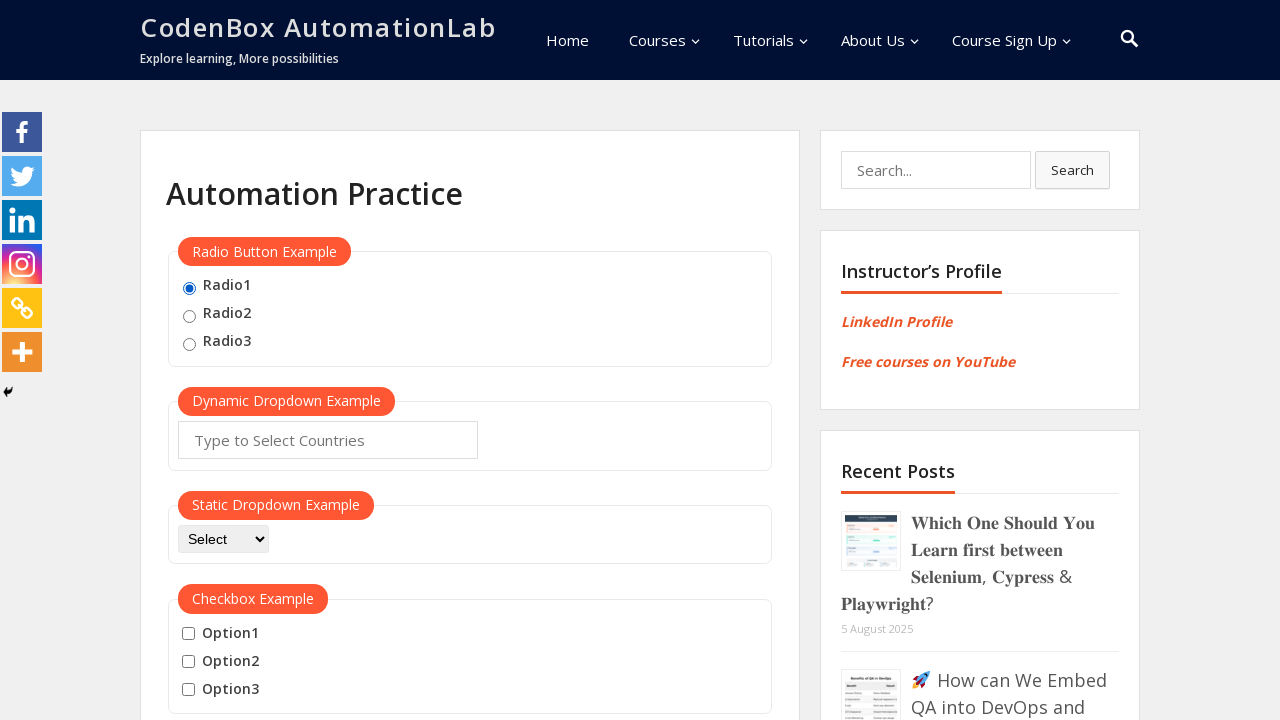

Waited 1 second for radio button interaction
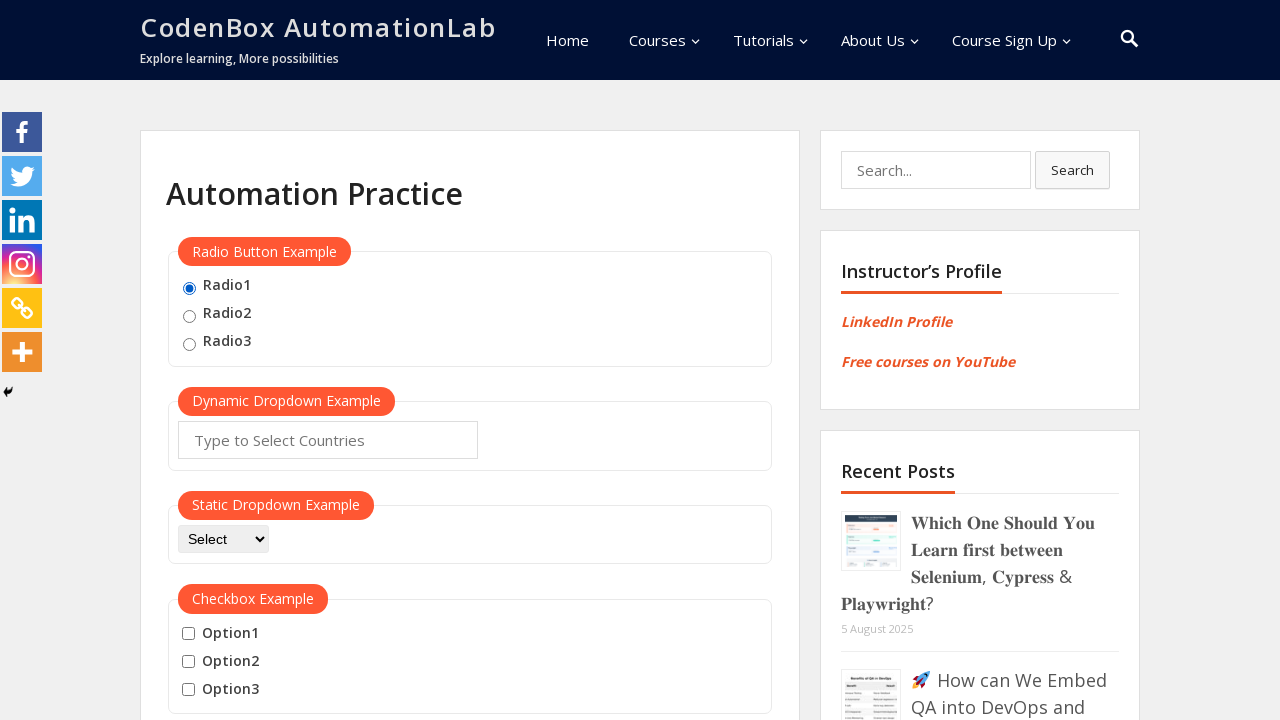

Clicked a radio button option
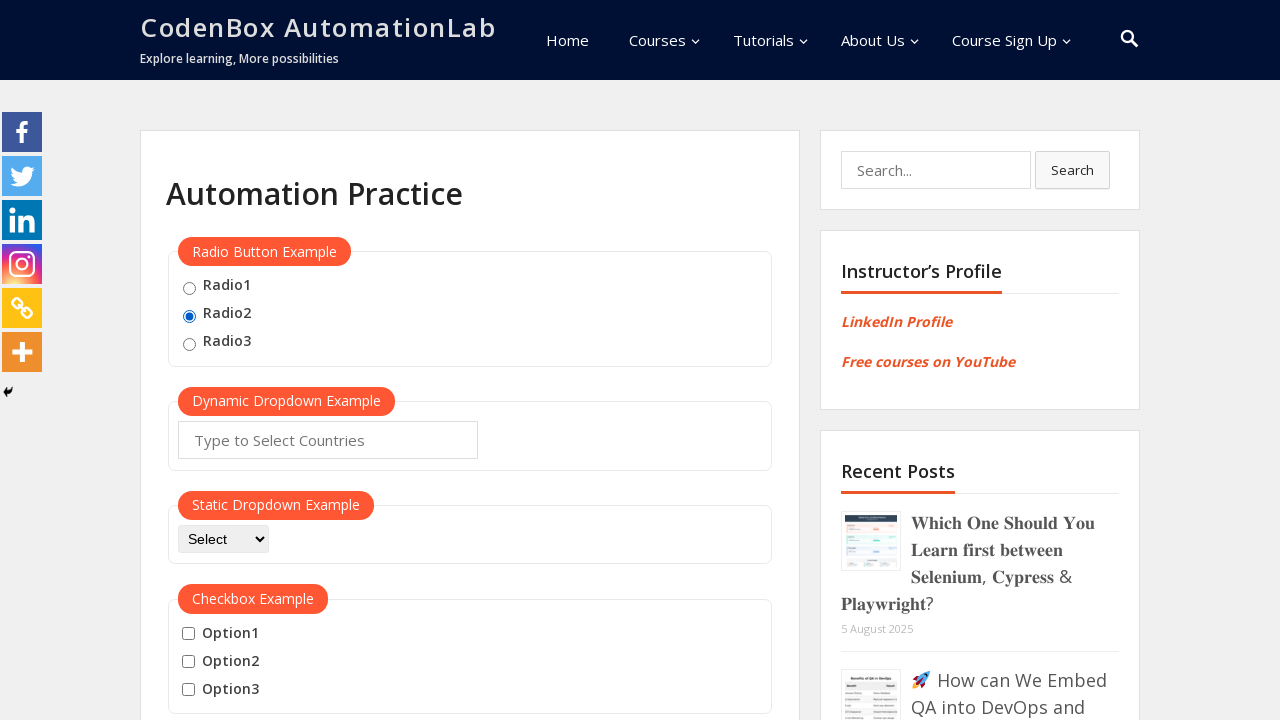

Waited 1 second for radio button interaction
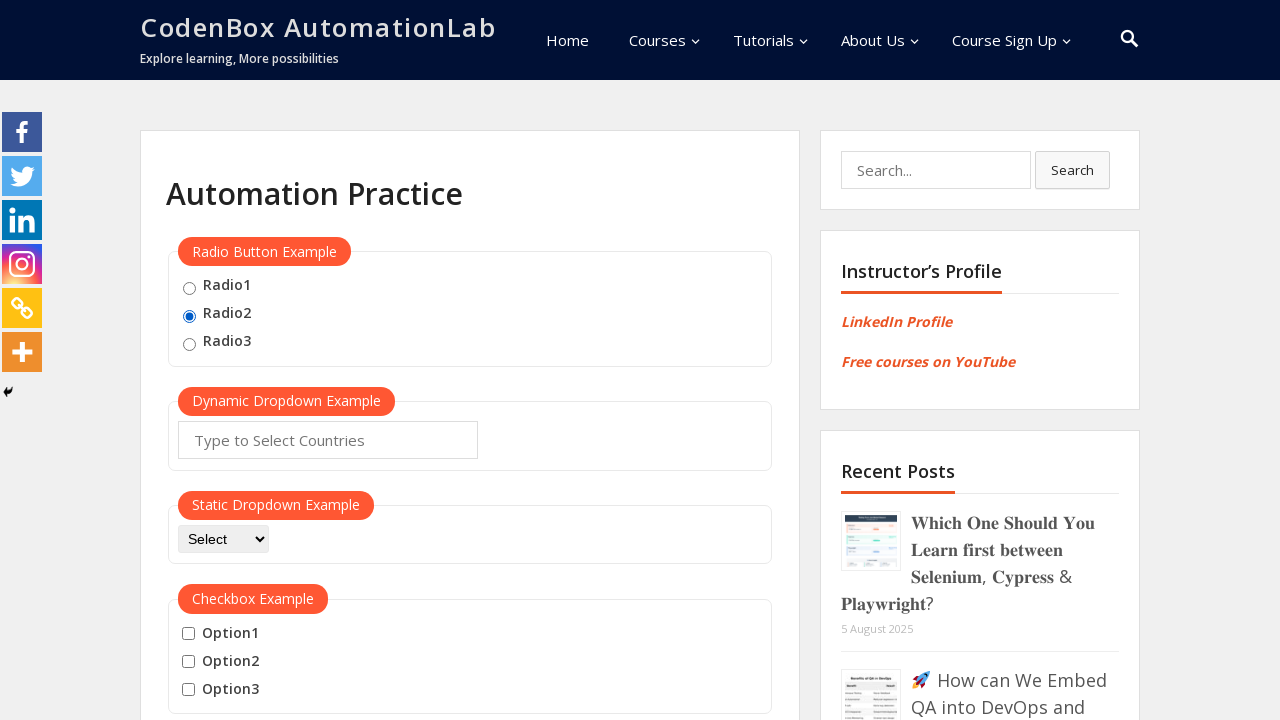

Clicked a radio button option
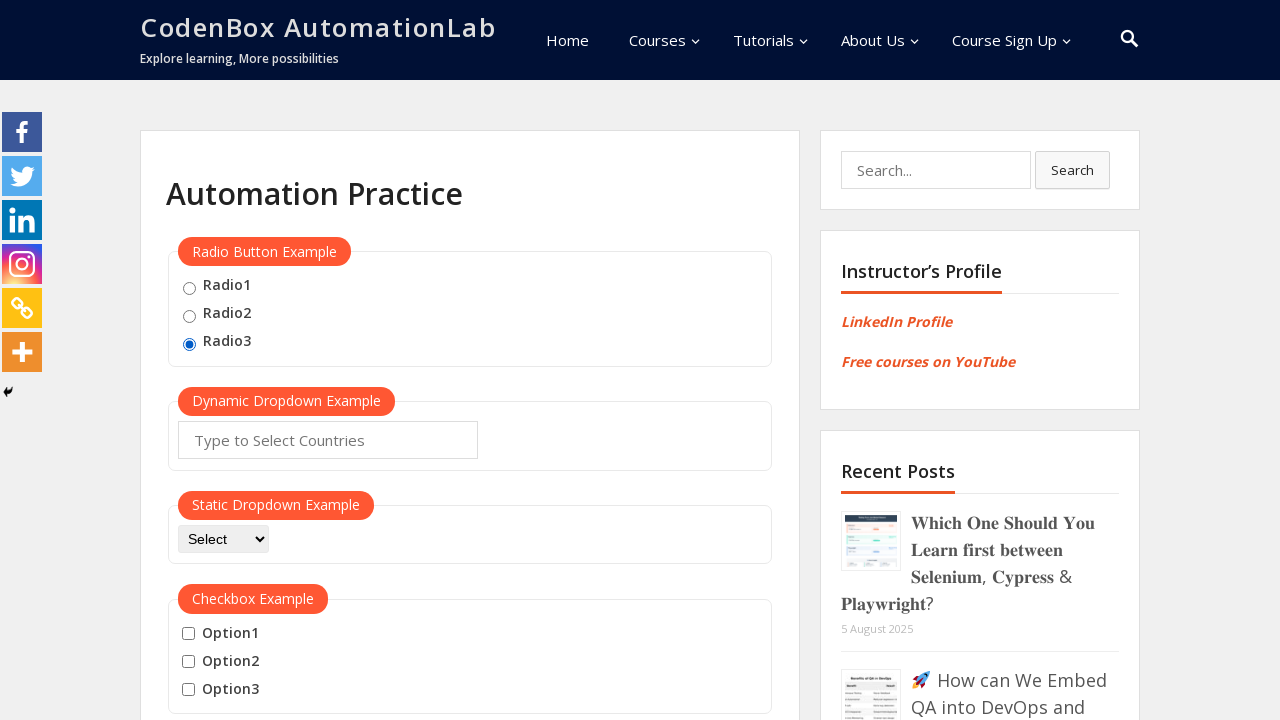

Waited 1 second for radio button interaction
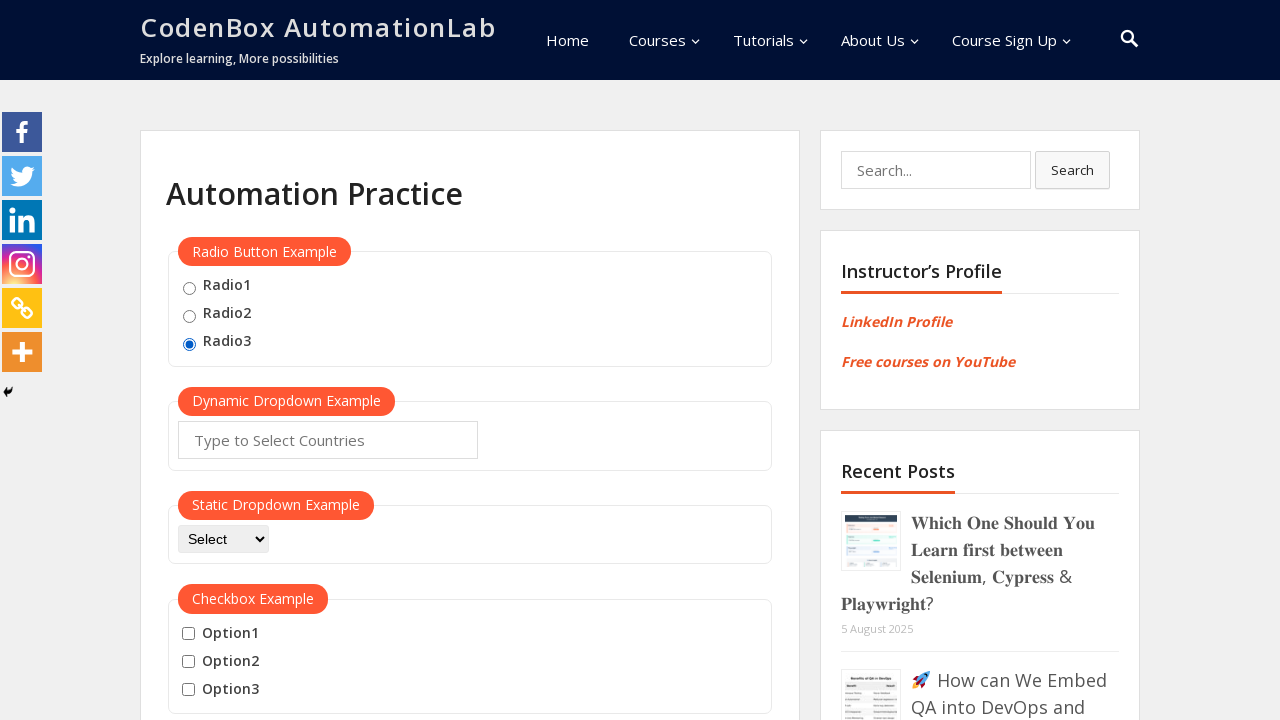

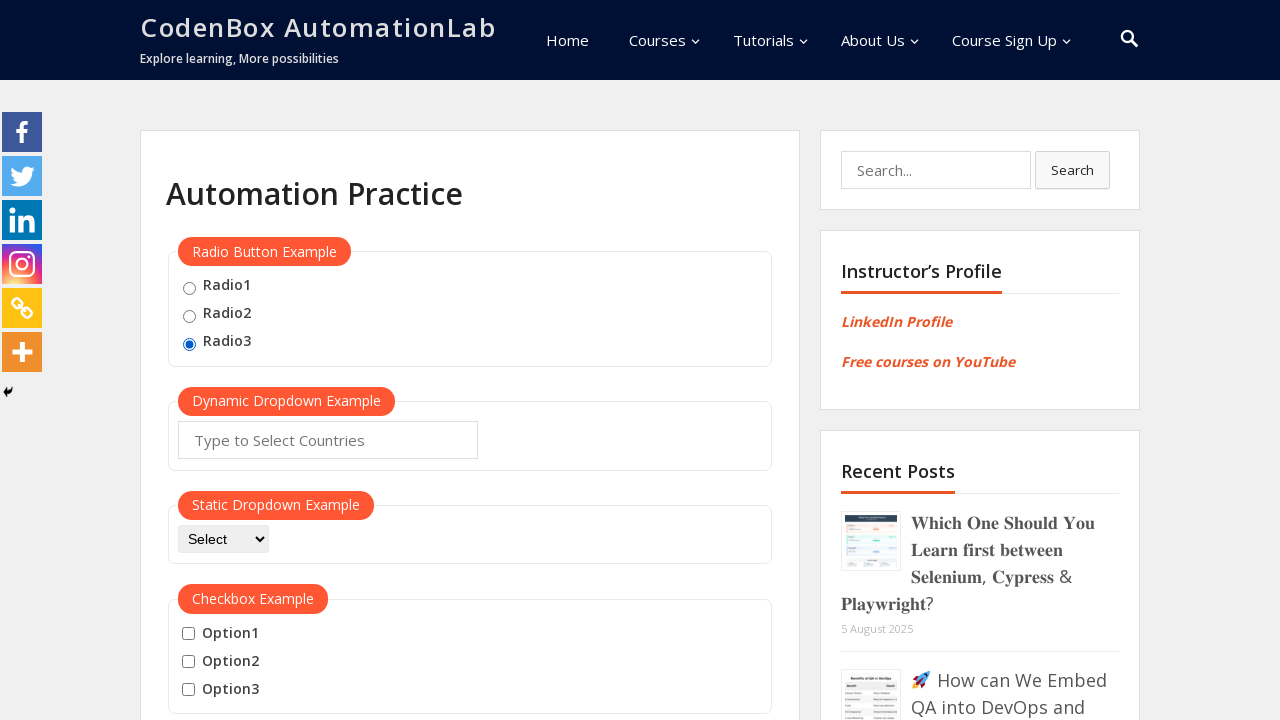